Tests clicking on the Region link in the navigation header of the Johns Hopkins Coronavirus Resource Center website.

Starting URL: https://coronavirus.jhu.edu/

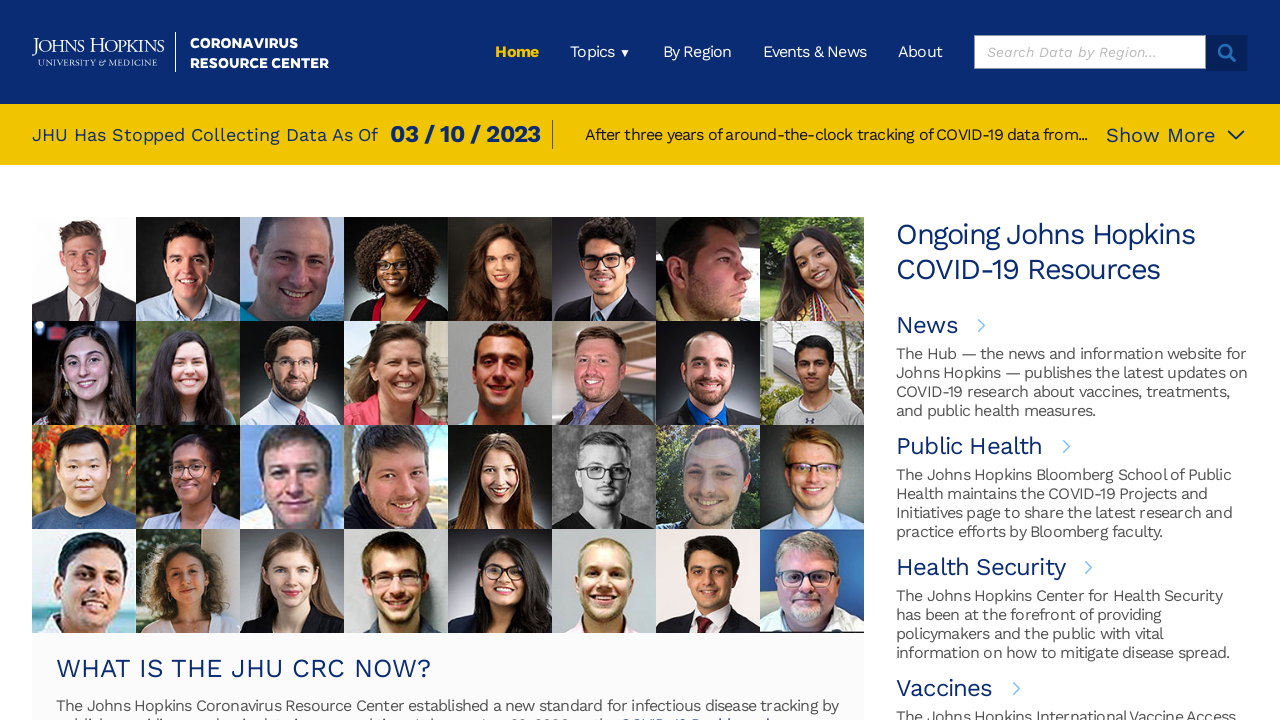

Clicked on Region link in navigation header at (697, 52) on xpath=/html/body/div[1]/div/header/div/div[2]/ul/li[3]/a
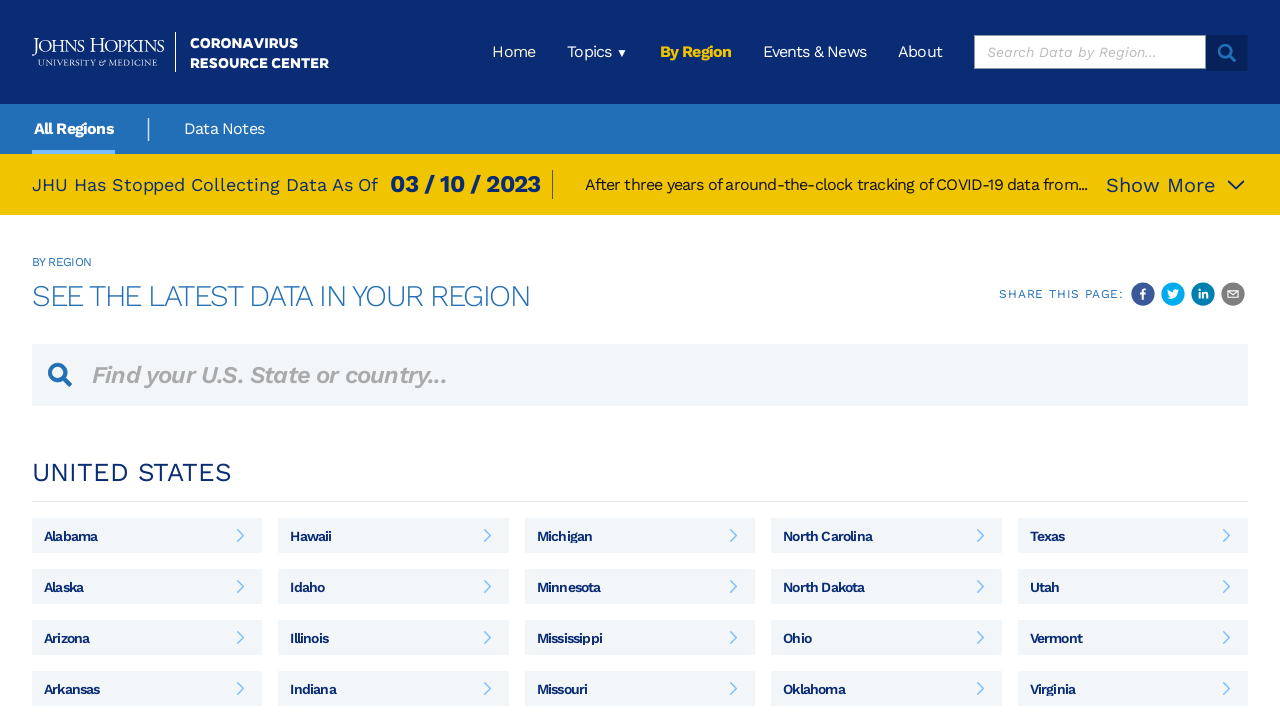

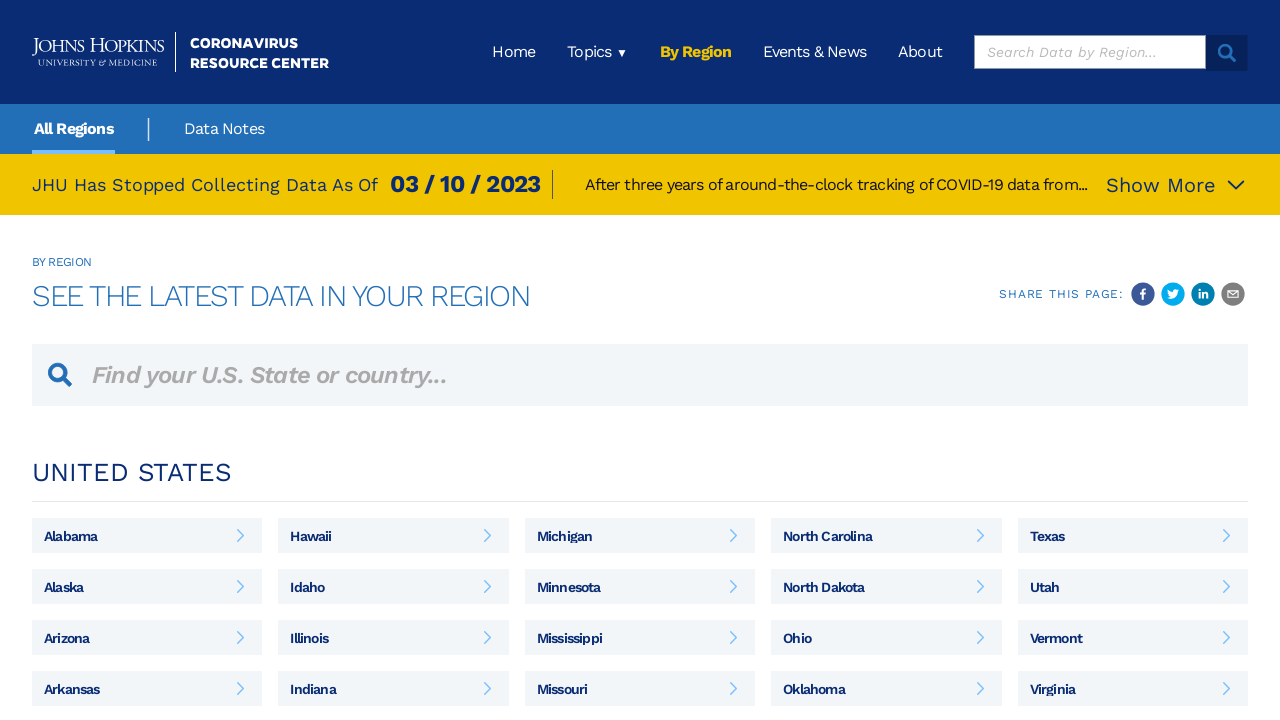